Tests that you can cancel out of an error message by fixing the input and saving again

Starting URL: https://devmountain-qa.github.io/employee-manager/1.2_Version/index.html

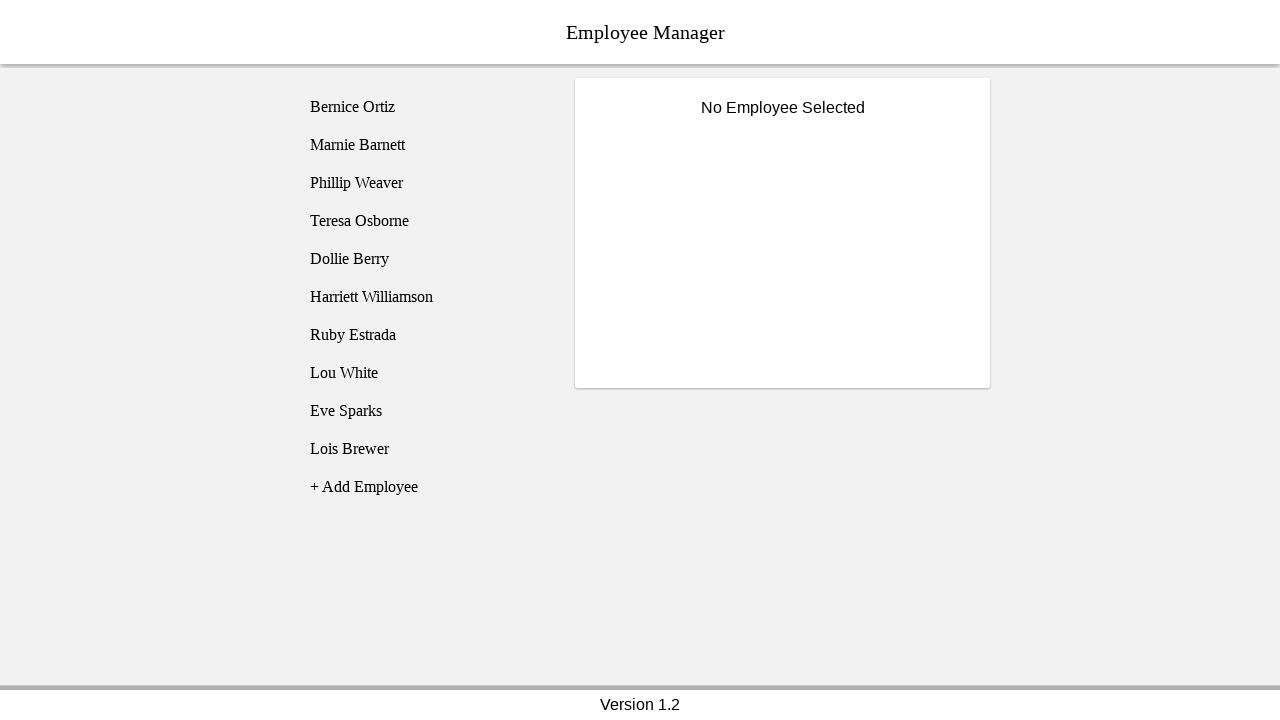

Clicked on Bernice Ortiz employee at (425, 107) on [name='employee1']
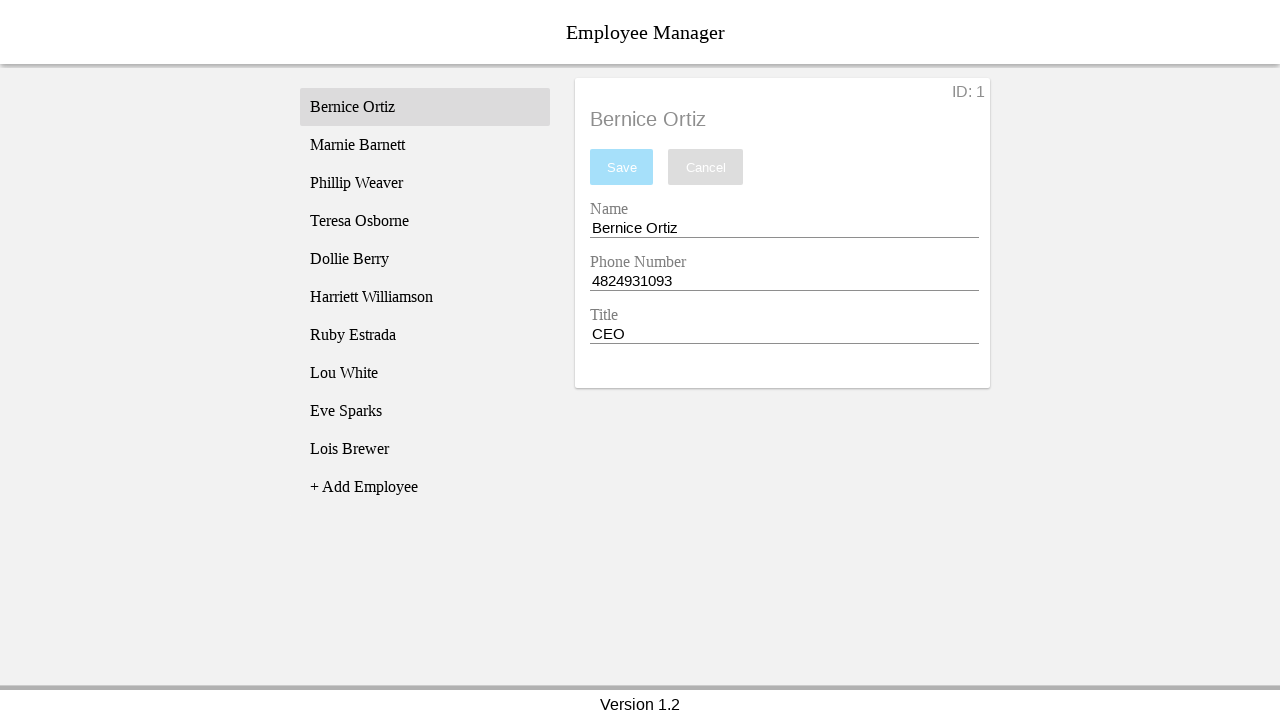

Employee title loaded and became visible
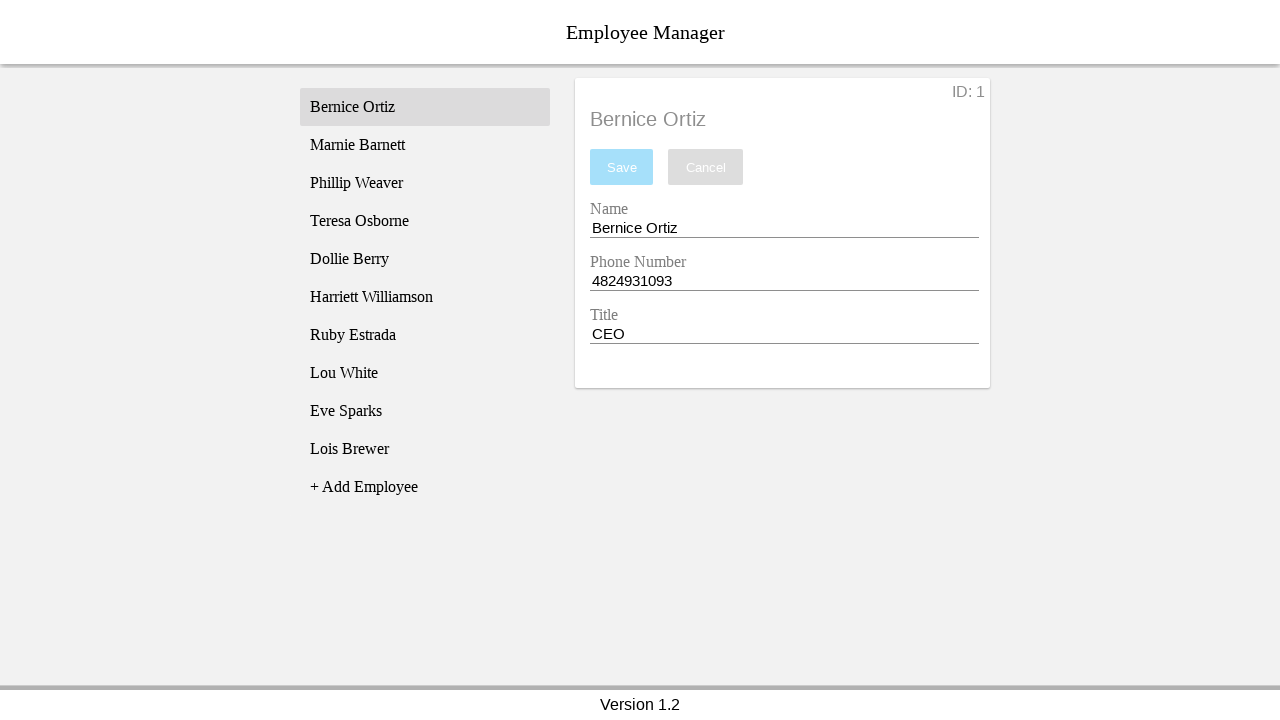

Clicked on name entry input field at (784, 228) on [name='nameEntry']
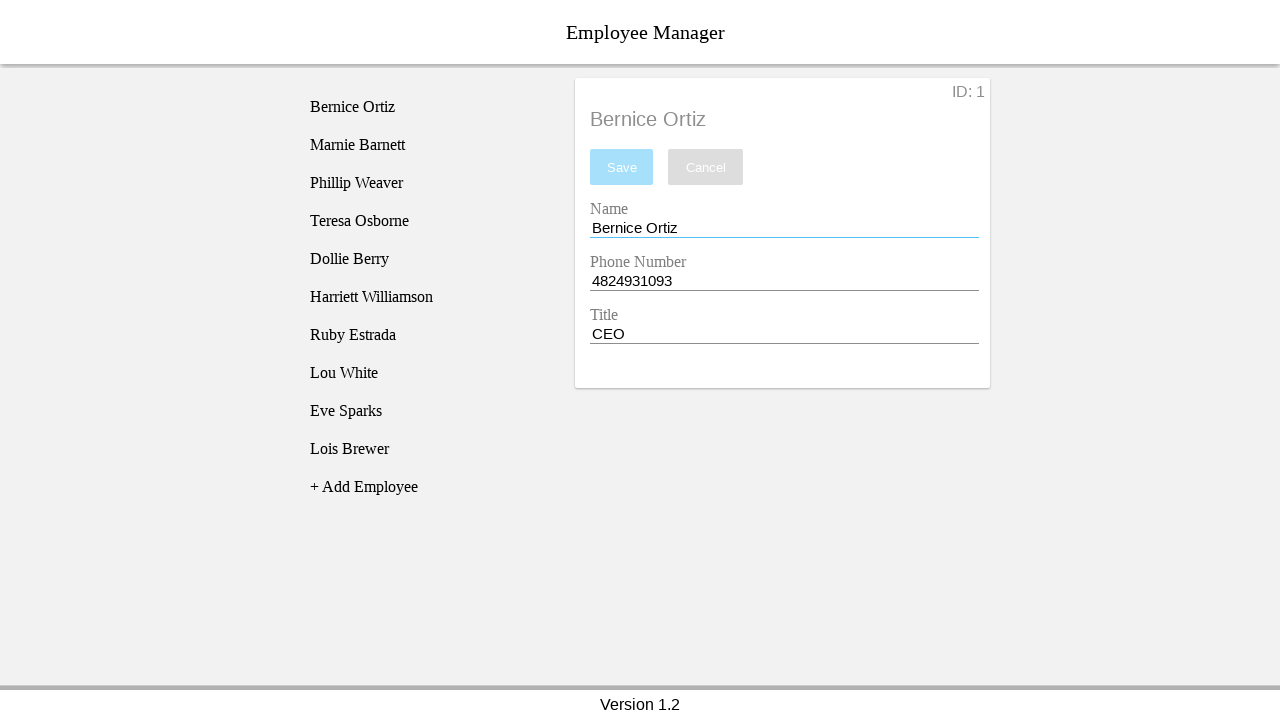

Cleared the name entry field on [name='nameEntry']
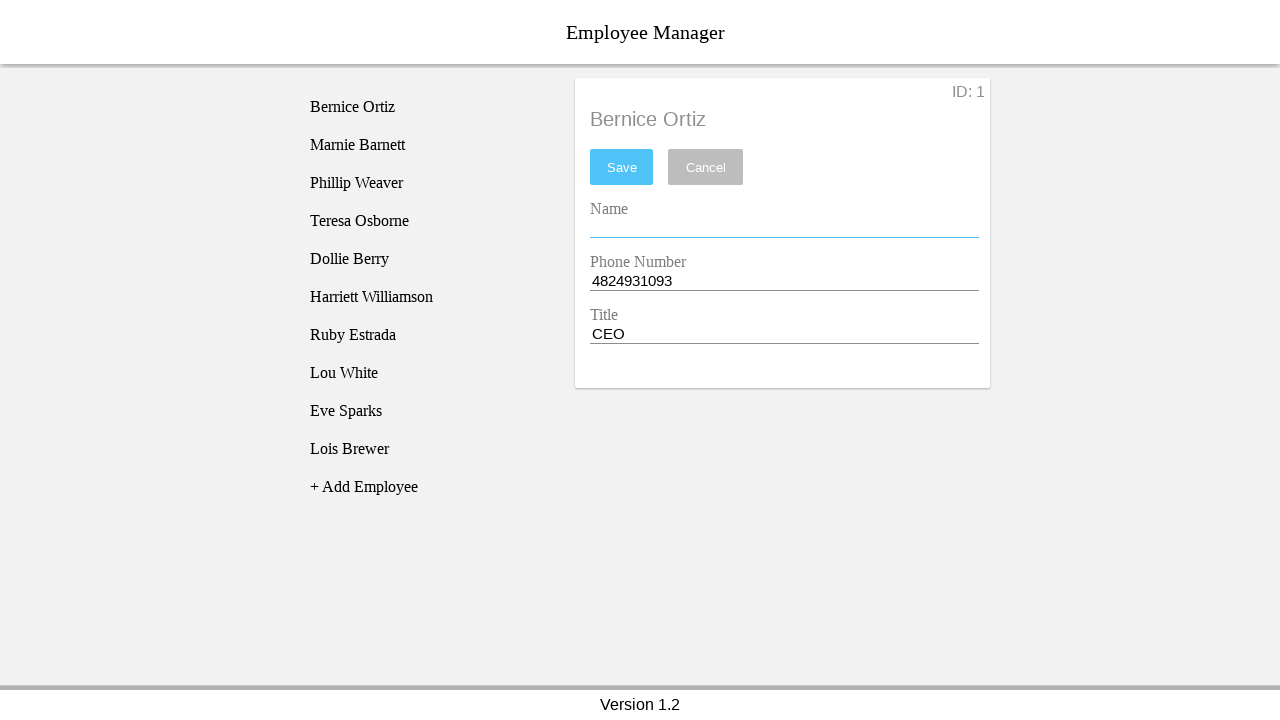

Pressed space in name entry field on [name='nameEntry']
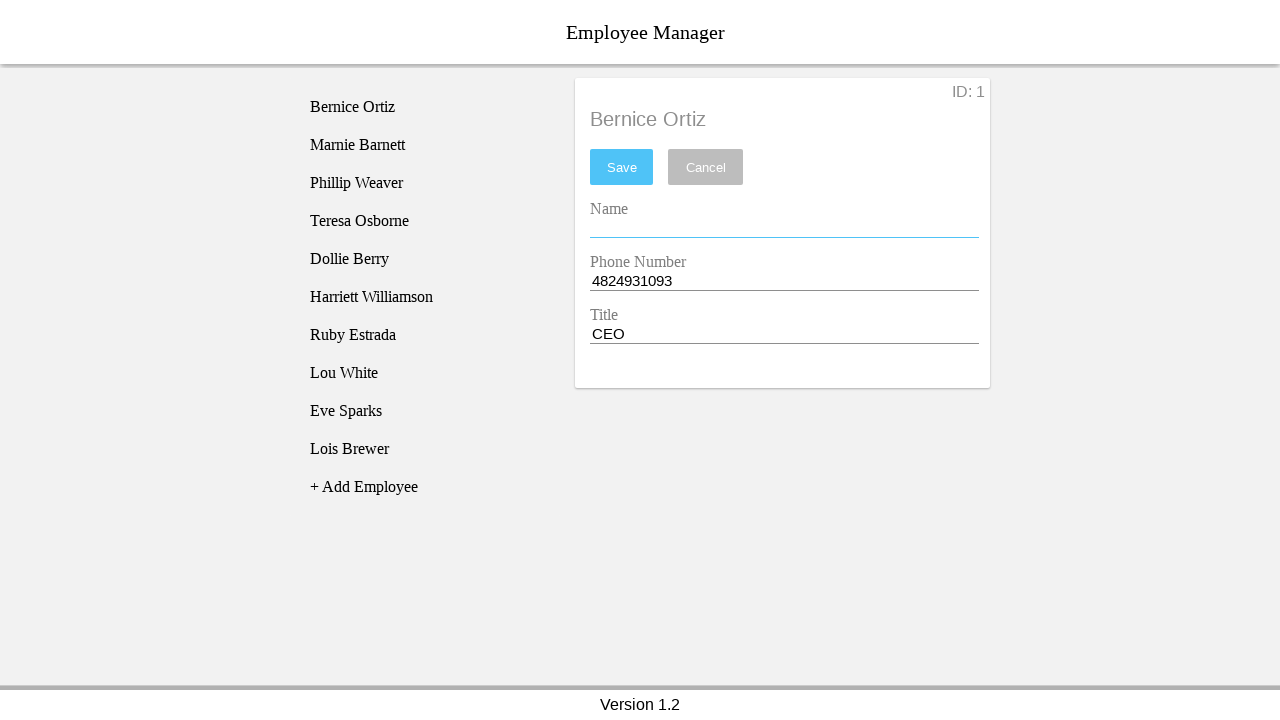

Pressed backspace to remove space, leaving field empty on [name='nameEntry']
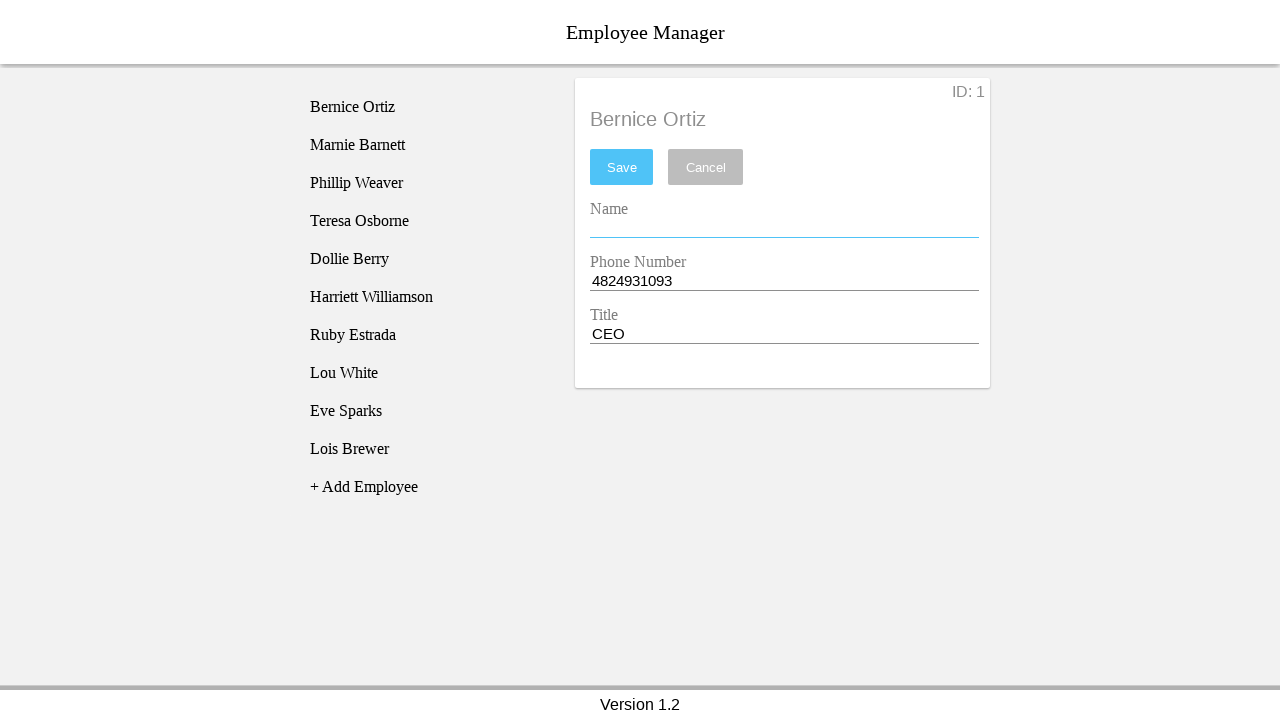

Clicked save button to trigger validation error at (622, 167) on #saveBtn
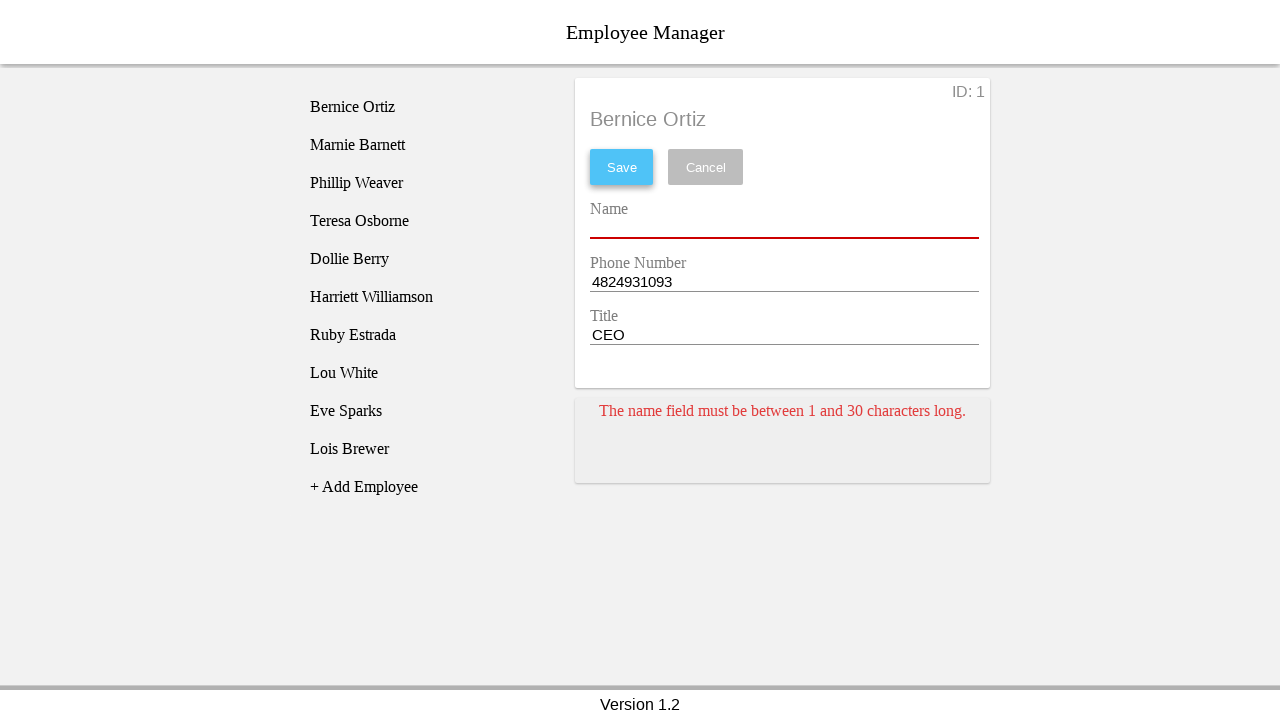

Error card appeared with validation message
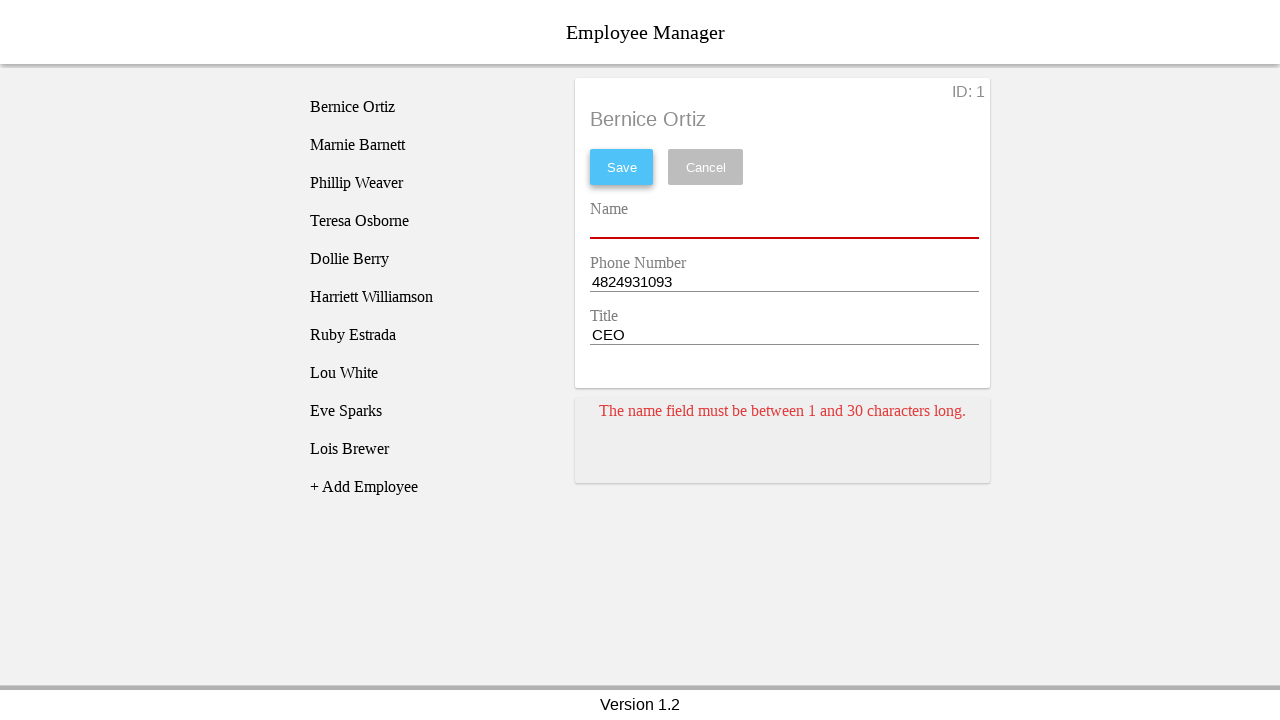

Added space to name entry field to fix the error on [name='nameEntry']
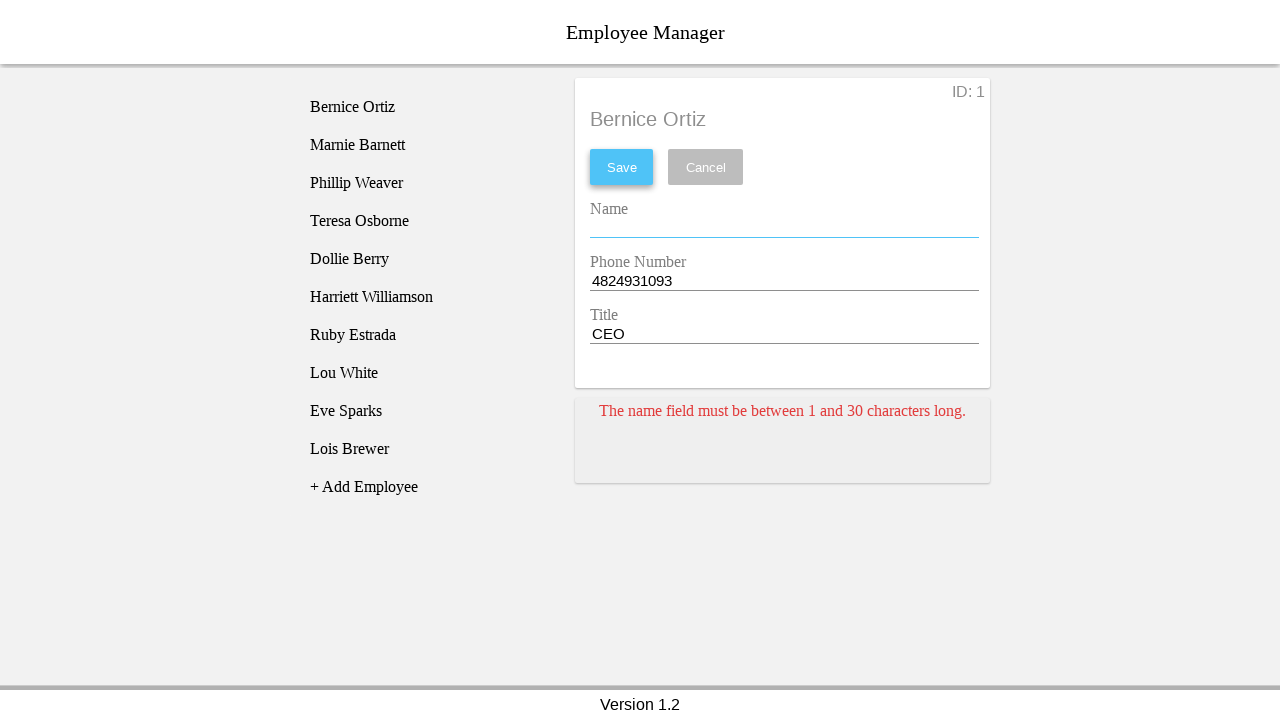

Clicked save button again to dismiss error message at (622, 167) on #saveBtn
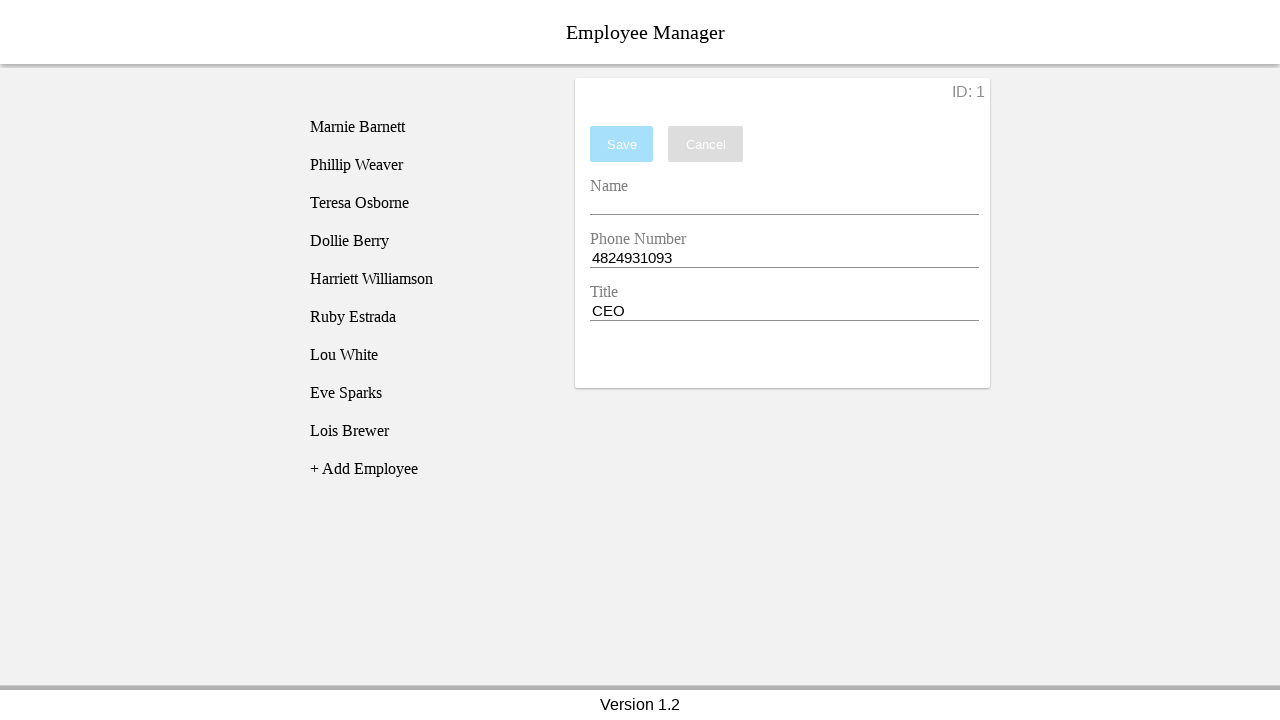

Waited for error to be dismissed
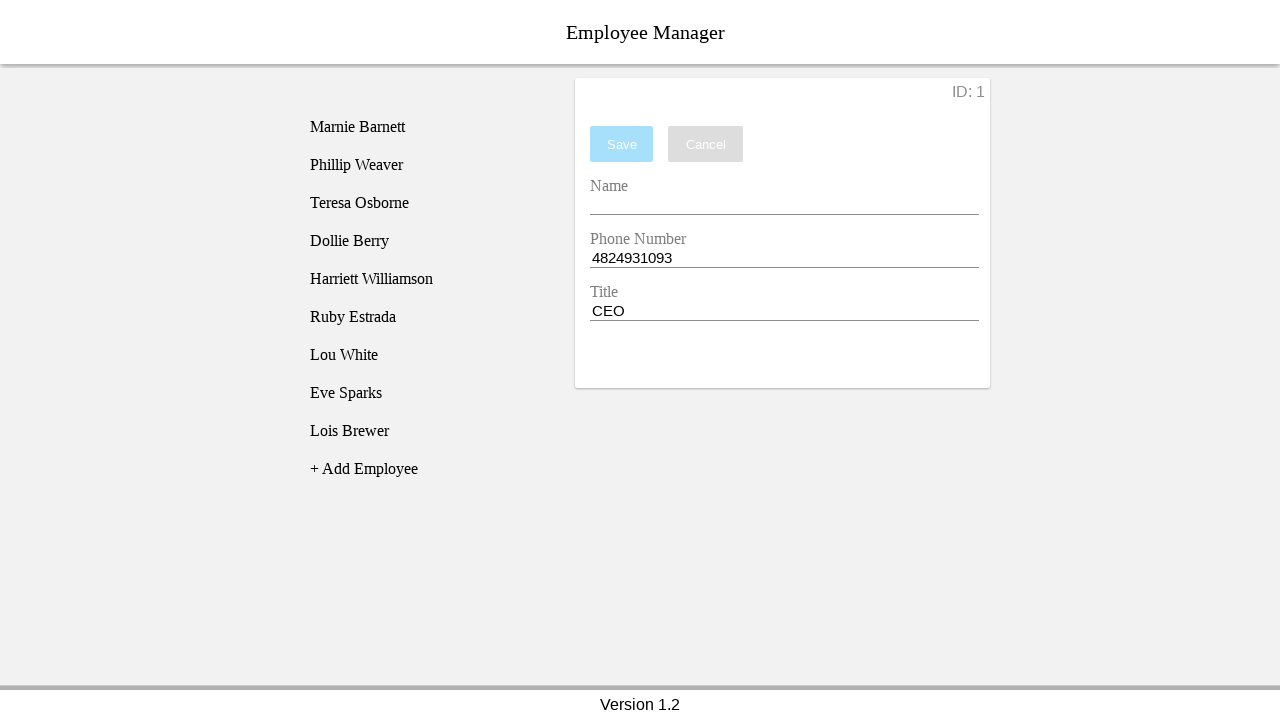

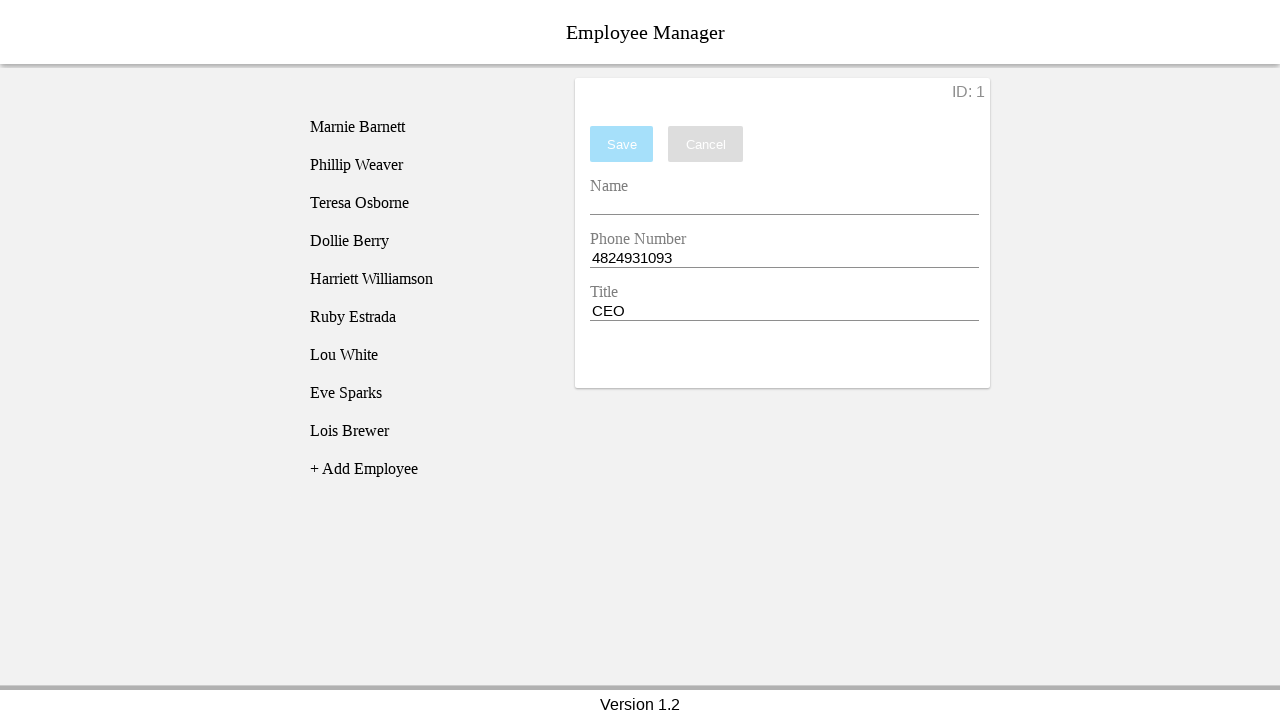